Tests JavaScript alert functionality on W3Schools by clicking a button inside an iframe and accepting the alert dialog

Starting URL: https://www.w3schools.com/jsref/tryit.asp?filename=tryjsref_alert

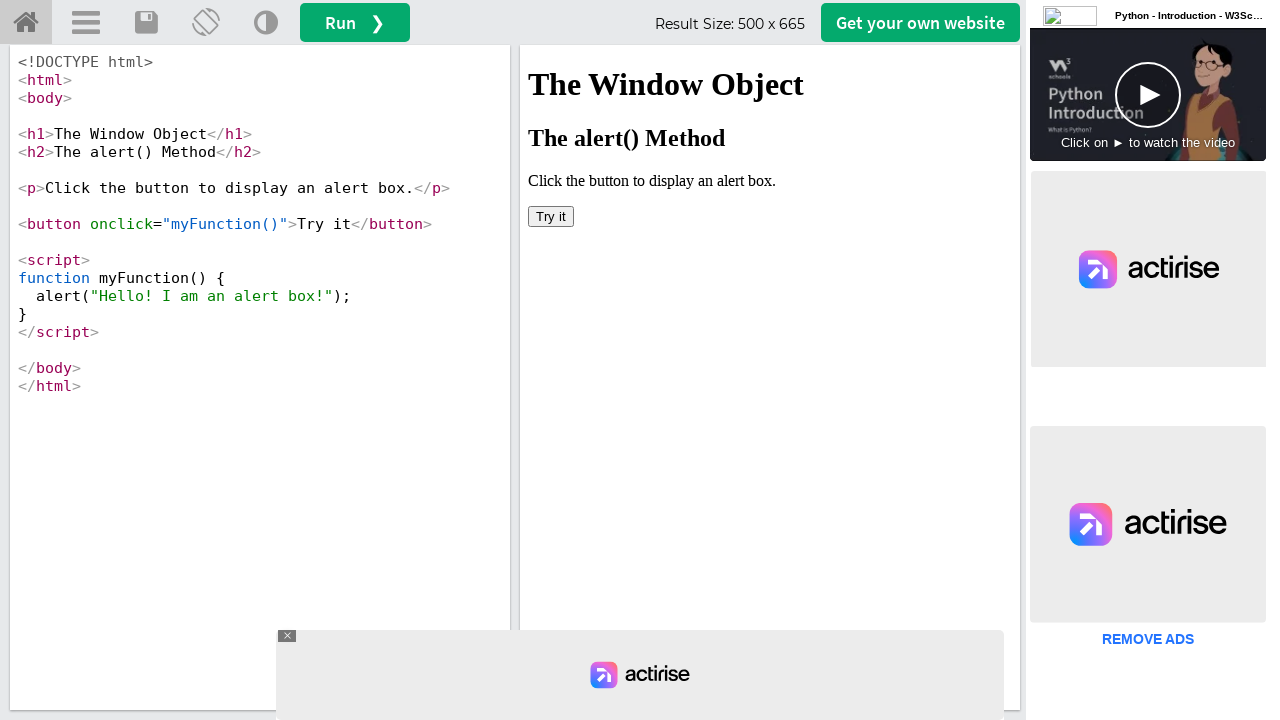

Located iframe with id 'iframeResult'
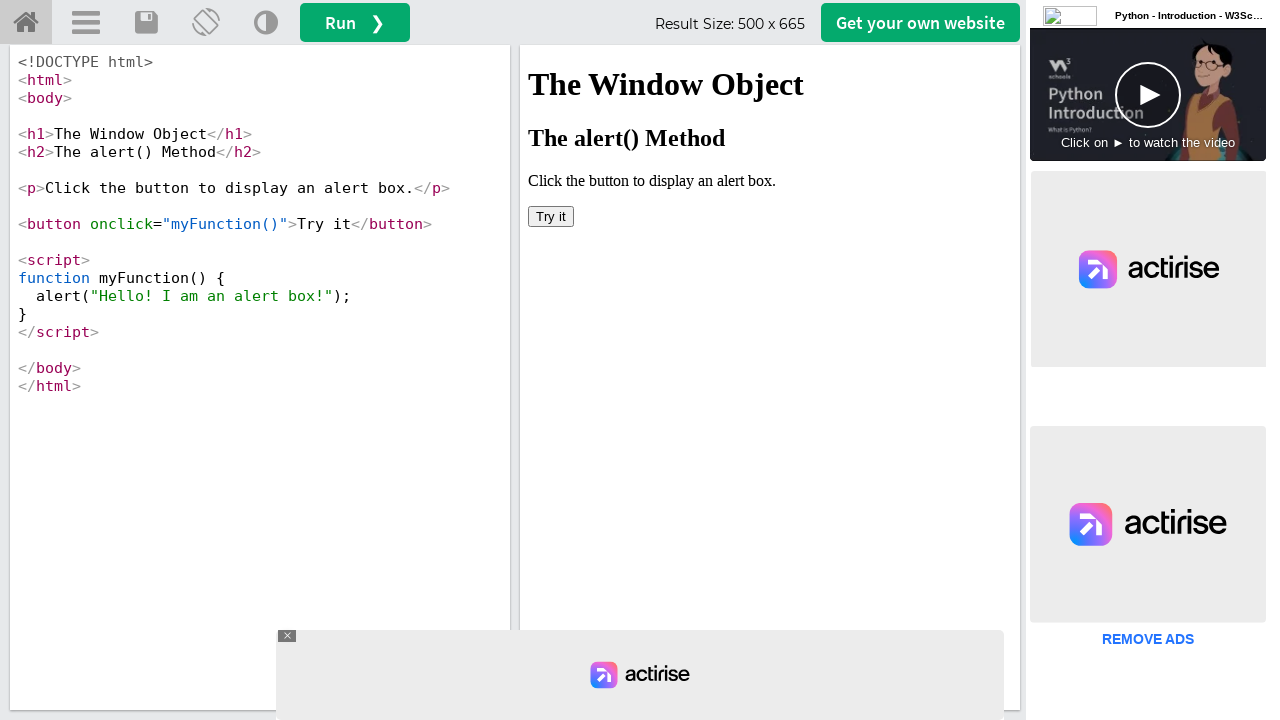

Clicked 'Try it' button inside iframe to trigger JavaScript alert at (551, 216) on iframe[id='iframeResult'] >> internal:control=enter-frame >> button:has-text('Tr
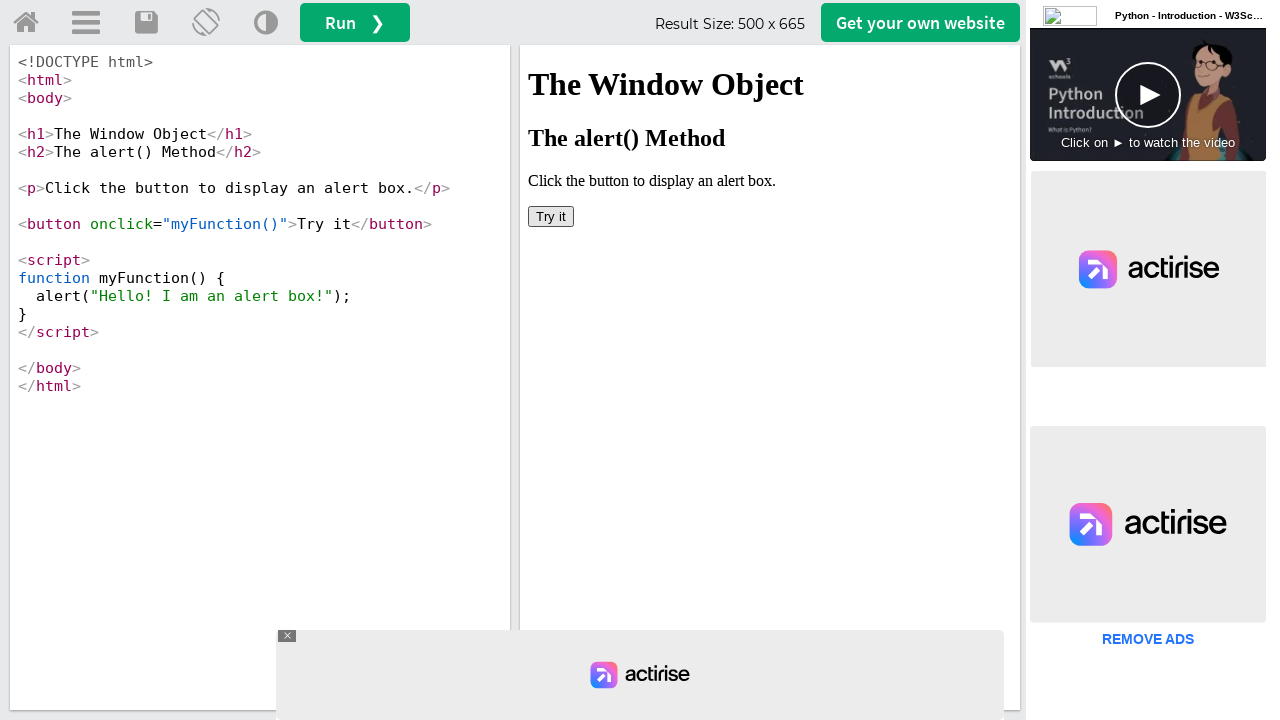

Set up dialog handler to automatically accept alert dialogs
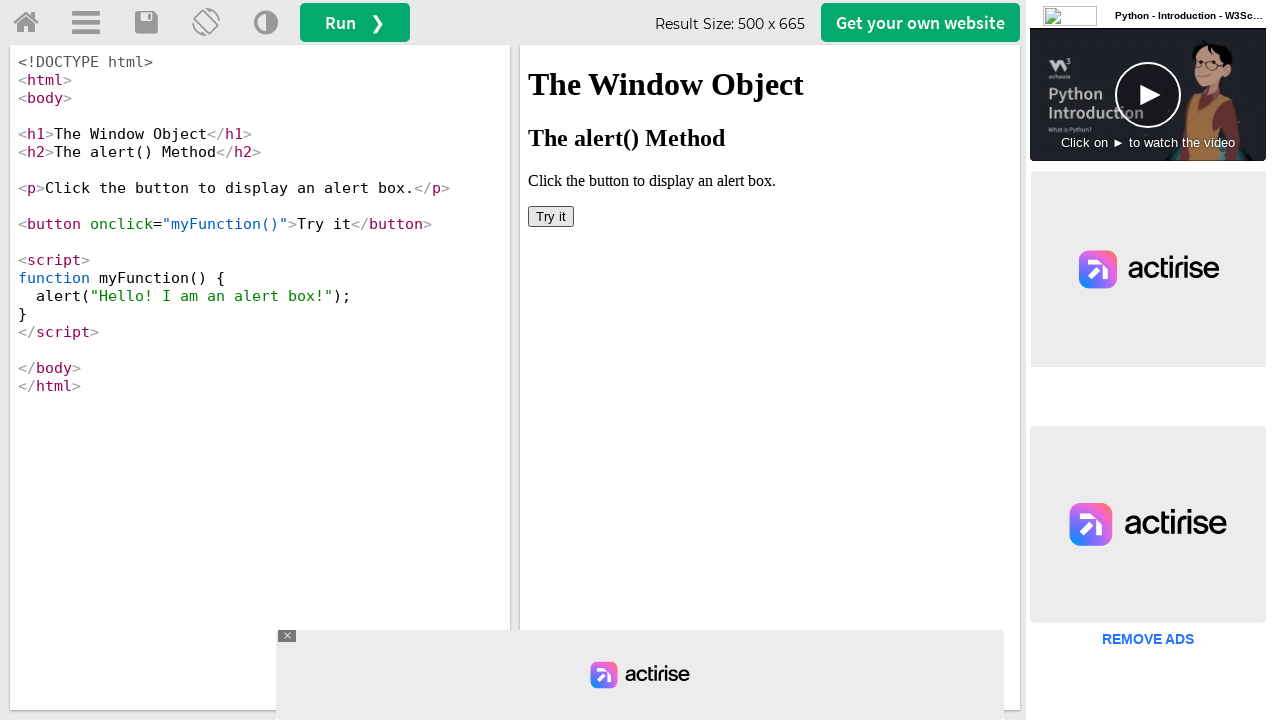

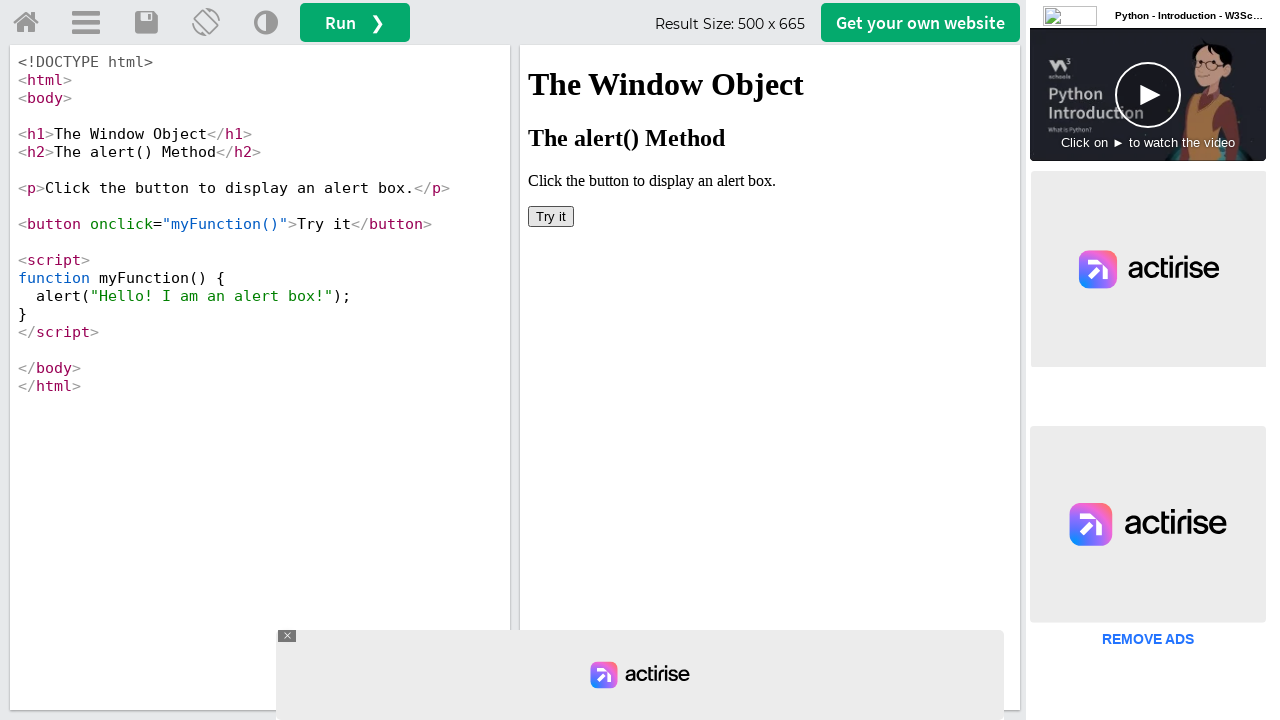